Scrolls down the automation practice page and locates a link element containing 'jmeter' in its href attribute

Starting URL: https://www.rahulshettyacademy.com/AutomationPractice

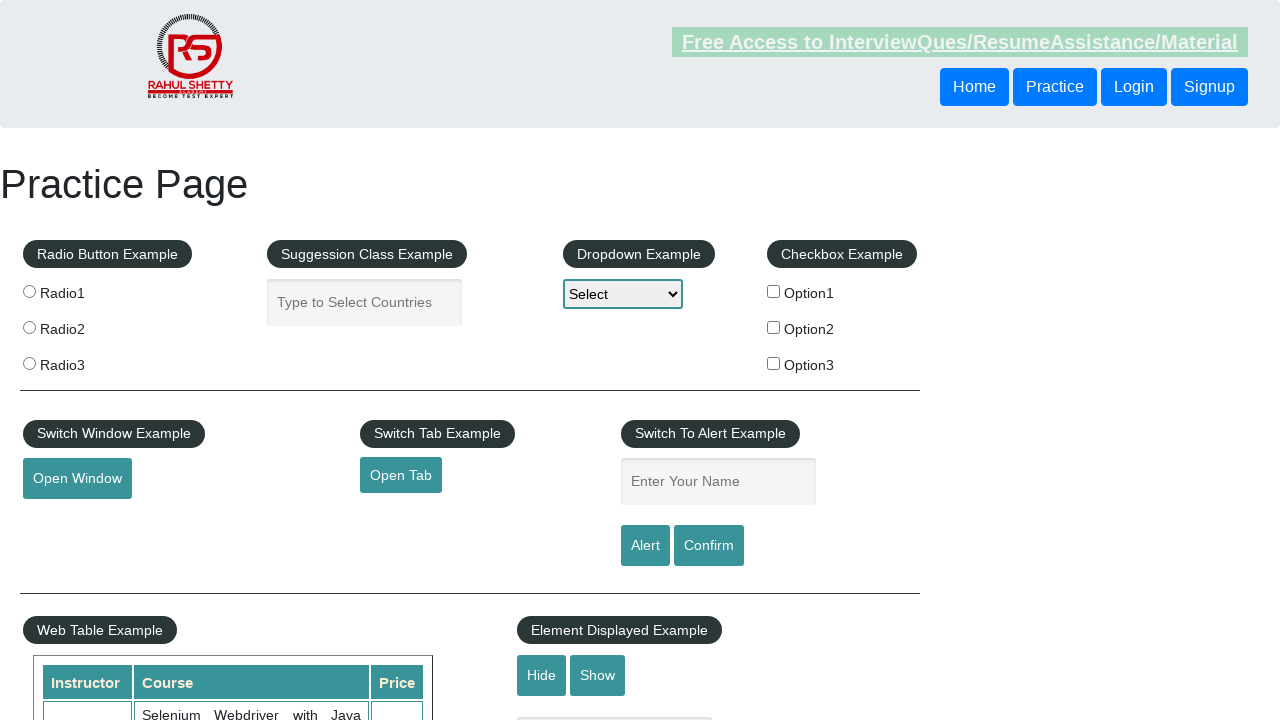

Scrolled down the automation practice page by 1000px
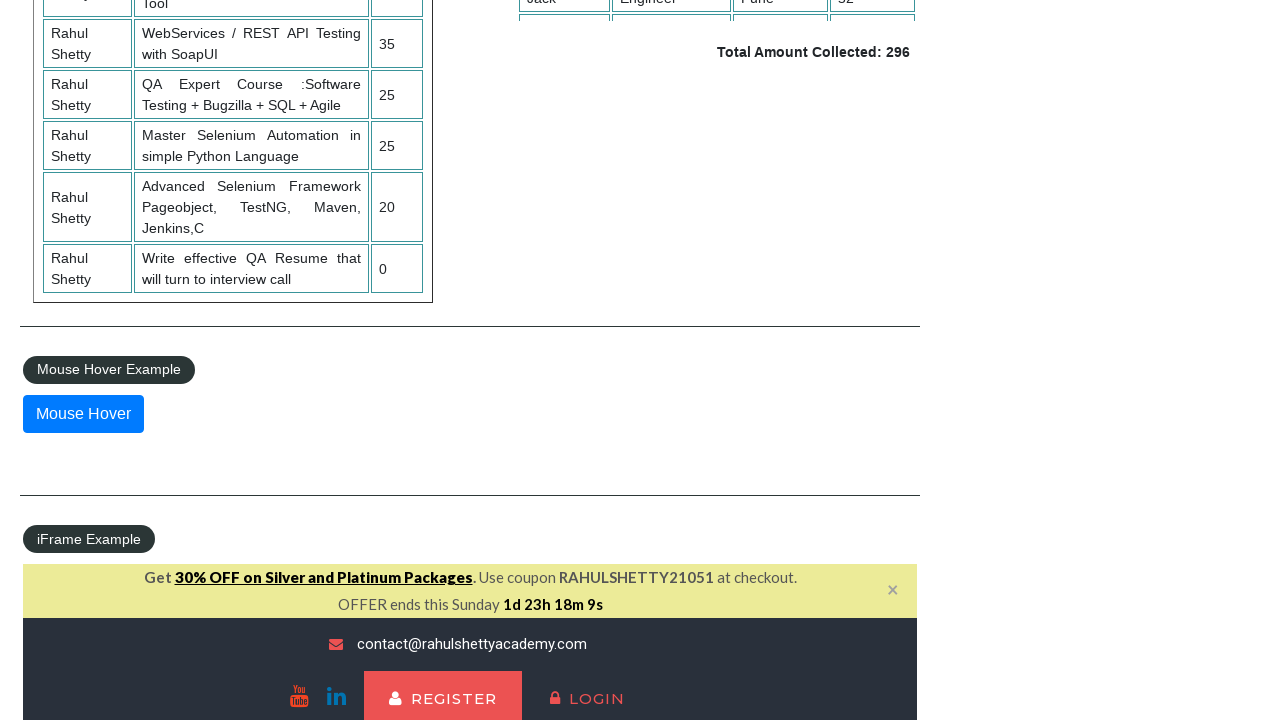

Located link element containing 'jmeter' in href attribute
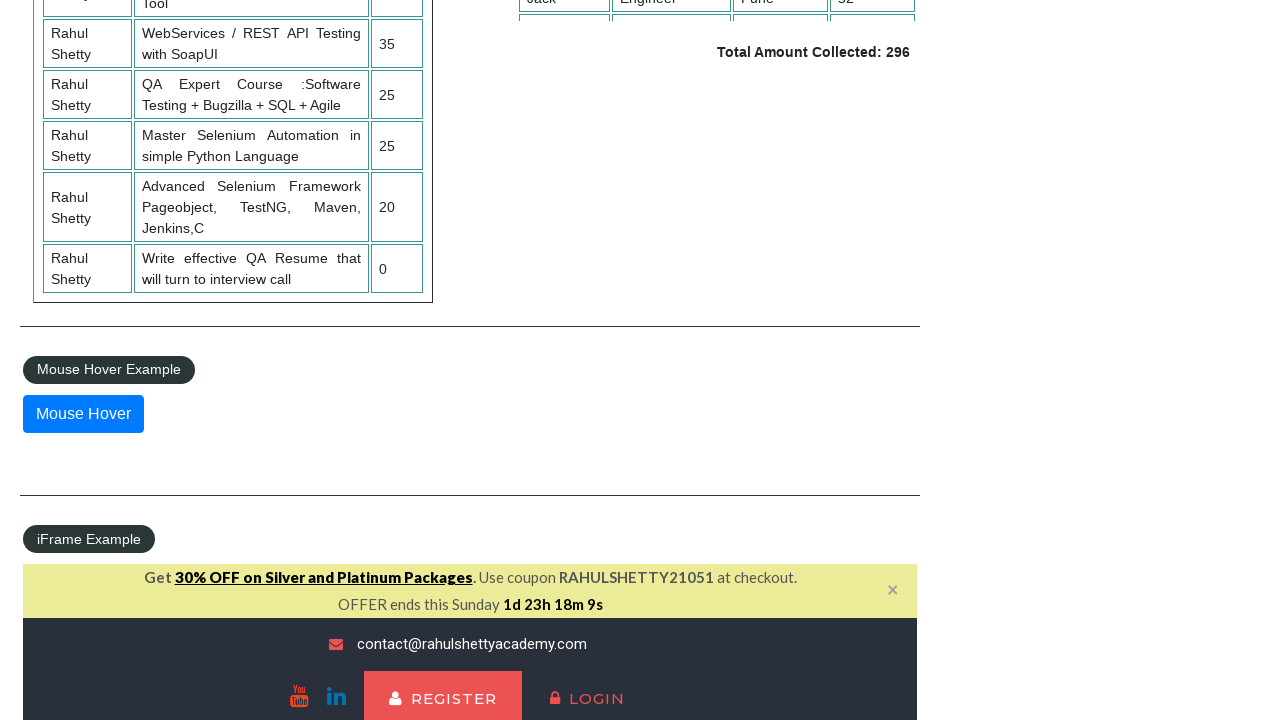

Clicked on the jmeter link at (60, 610) on a[href*='jmeter']
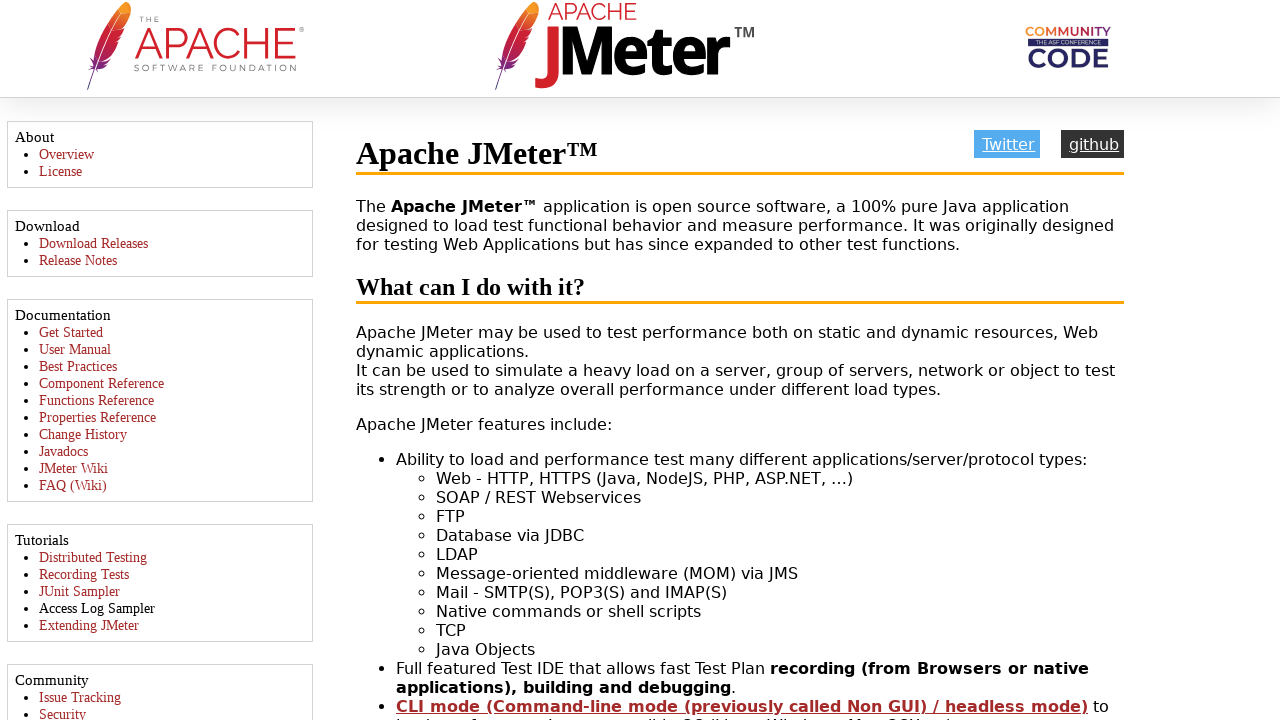

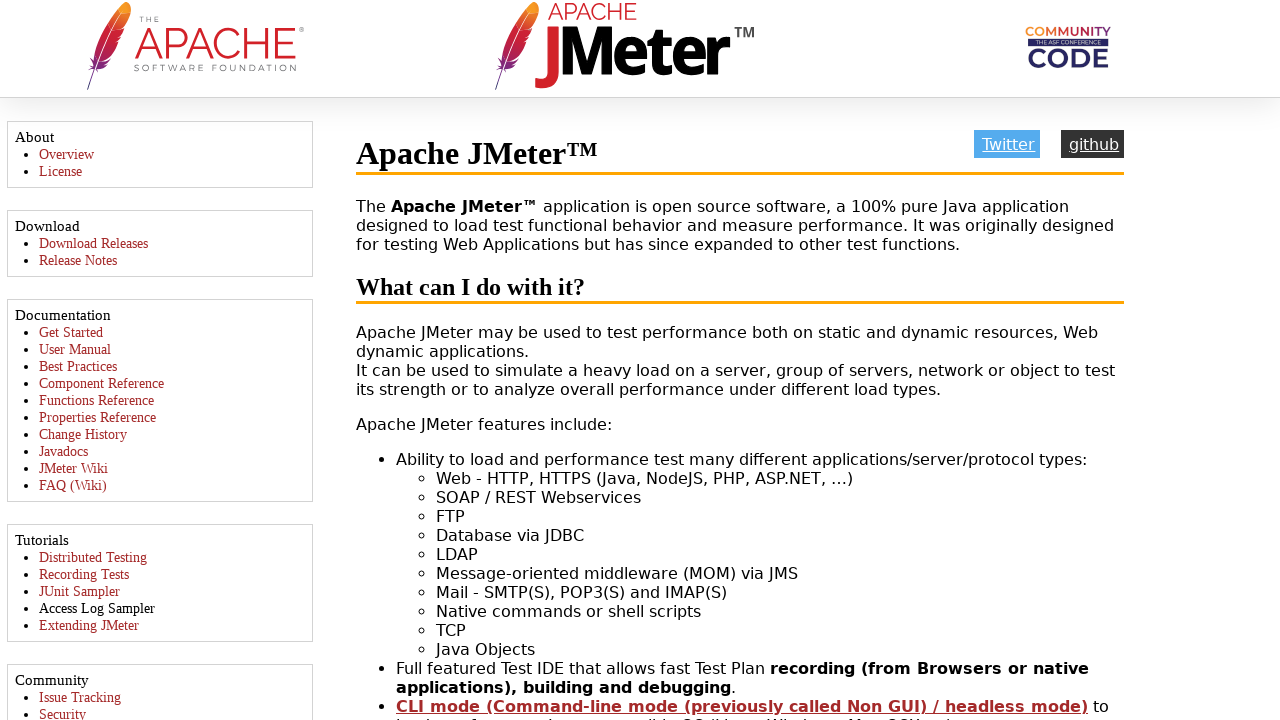